Tests right-click context menu functionality by performing a right-click action on a button, selecting the copy option from the context menu, and handling the resulting alert dialog

Starting URL: https://swisnl.github.io/jQuery-contextMenu/demo.html

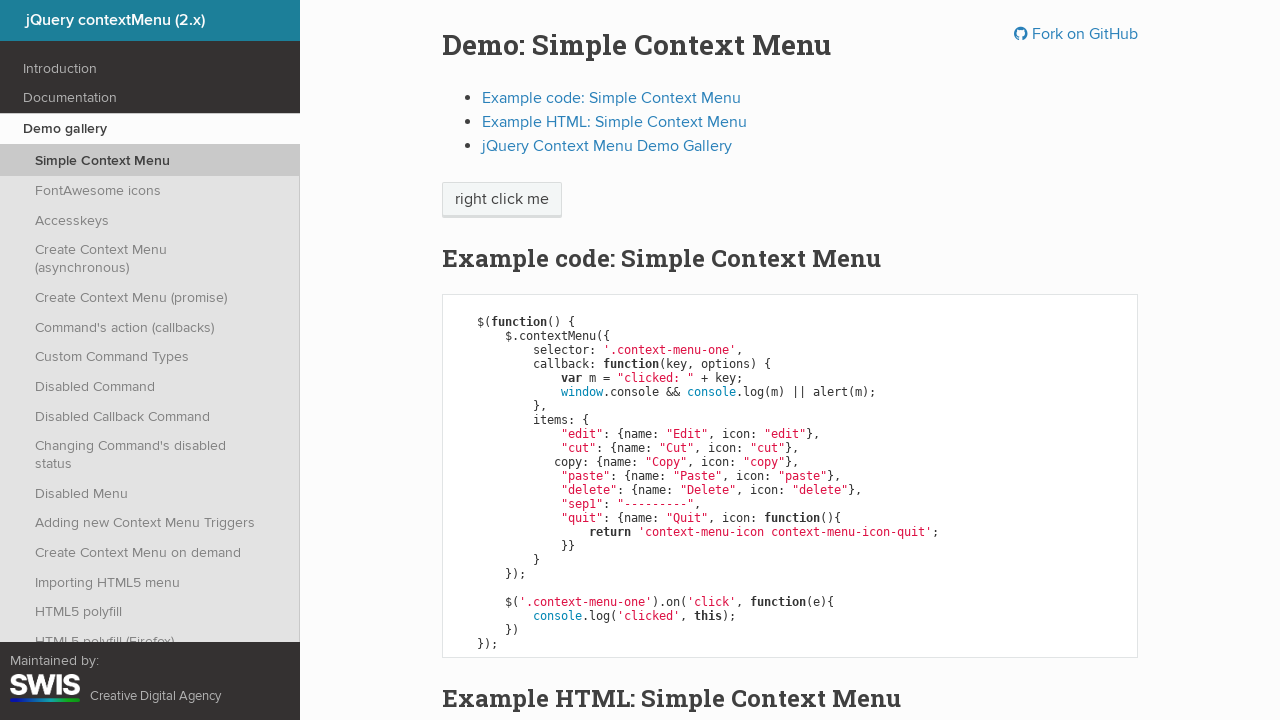

Located the context menu button element
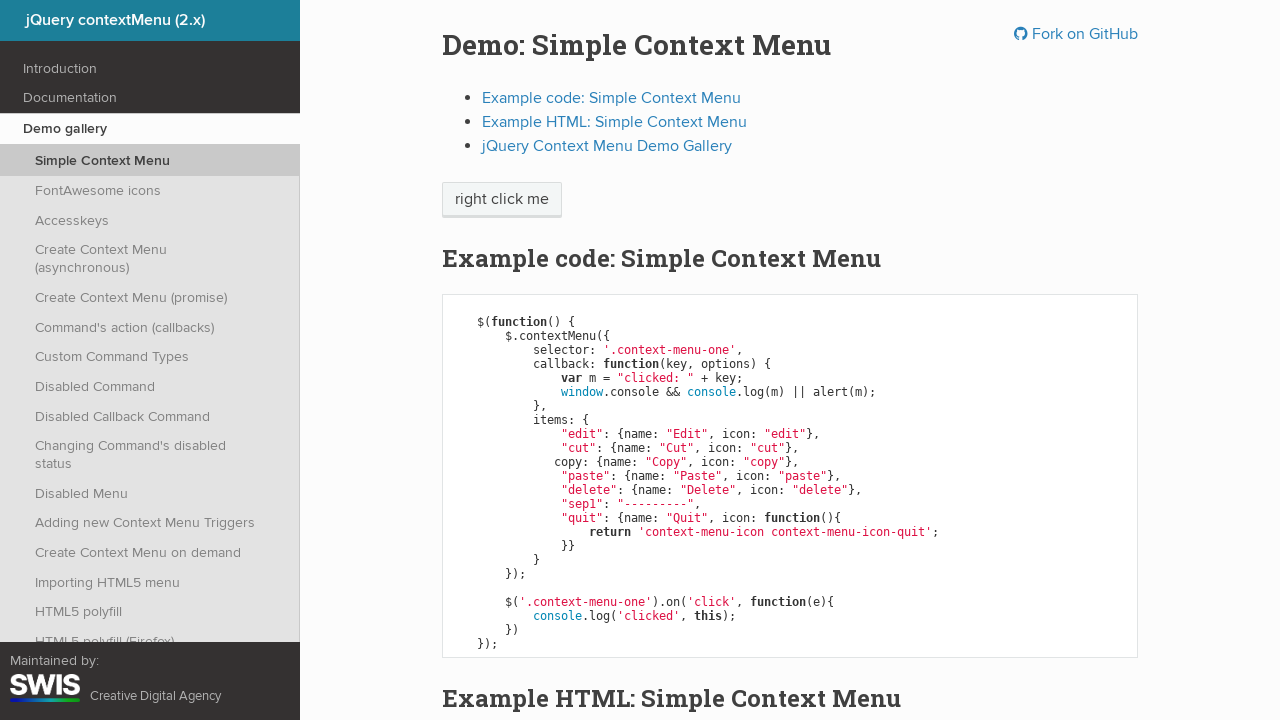

Performed right-click on the button to open context menu at (502, 200) on span.context-menu-one.btn.btn-neutral
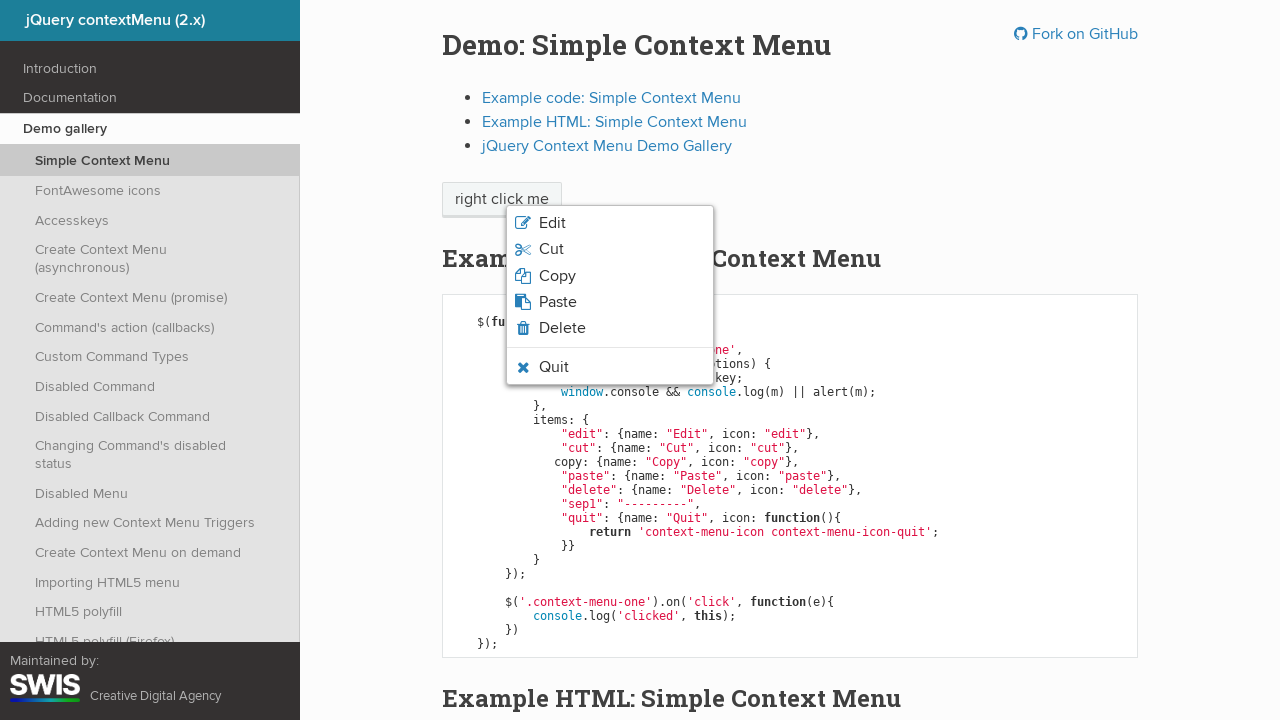

Clicked the 'Copy' option from context menu at (610, 276) on .context-menu-item.context-menu-icon.context-menu-icon-copy
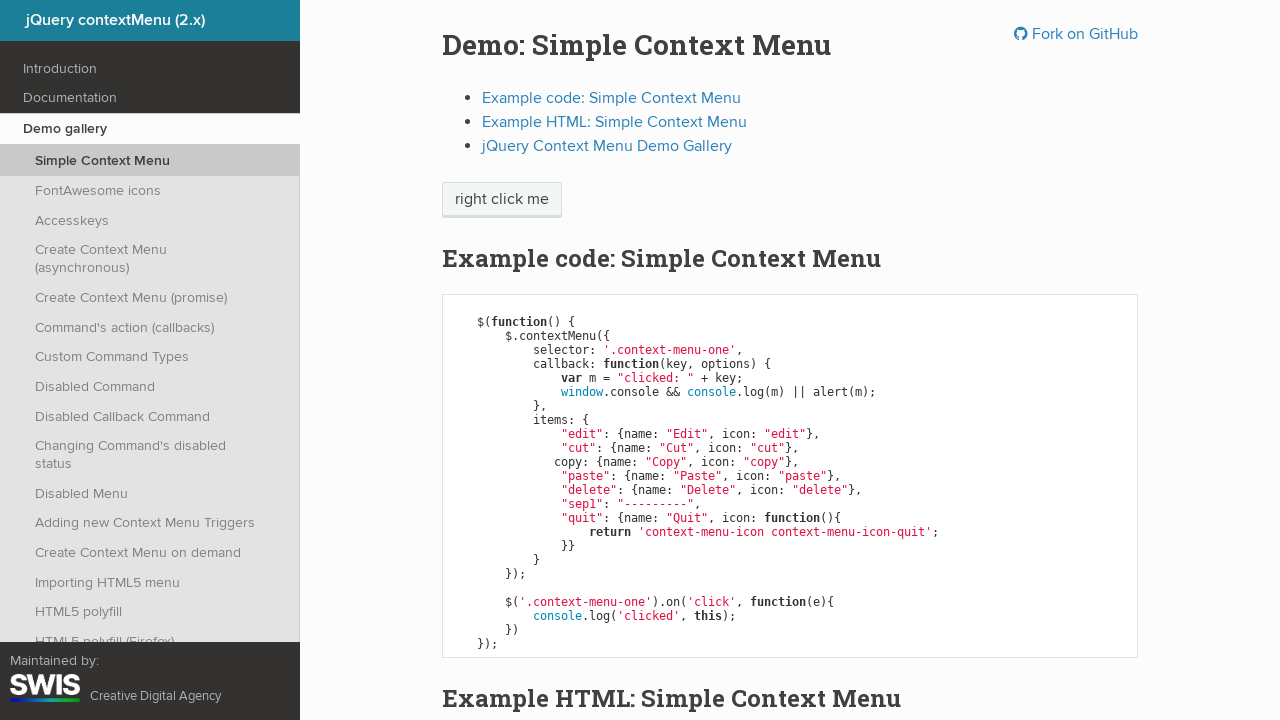

Set up dialog handler to accept alert
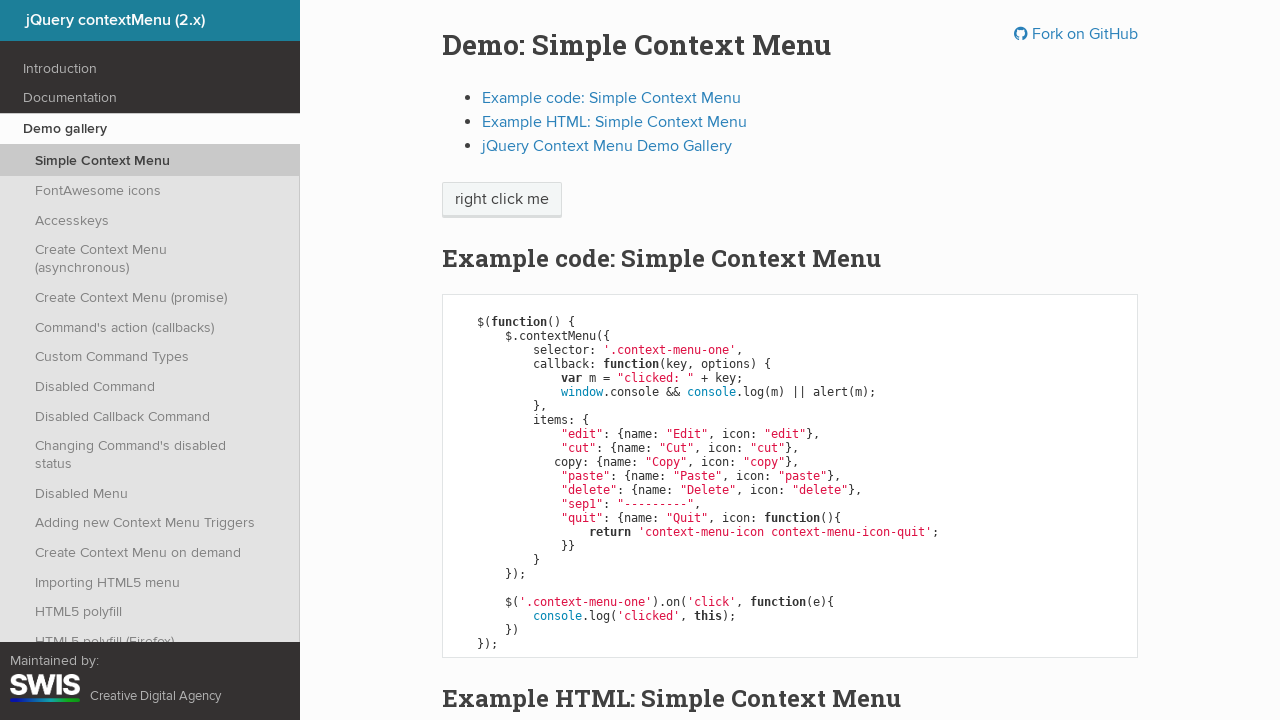

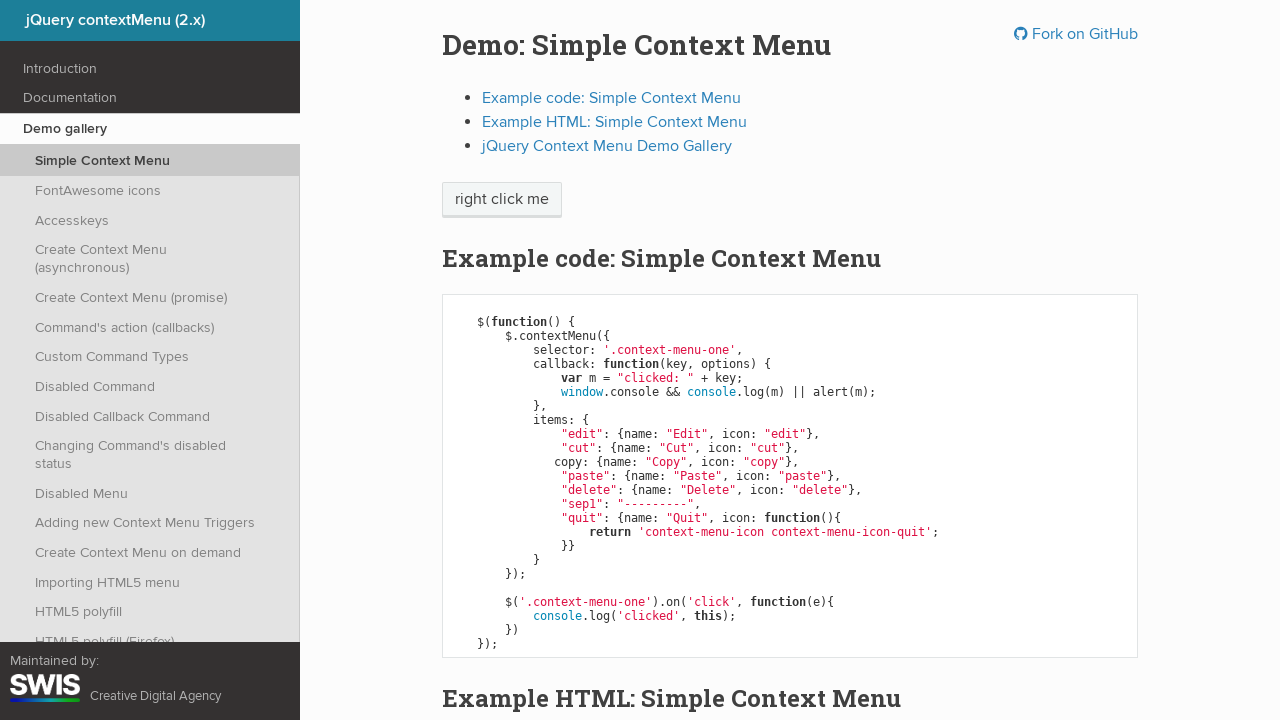